Tests JavaScript confirm alert by clicking the second alert button, dismissing (canceling) the alert, and verifying the cancel result message

Starting URL: https://the-internet.herokuapp.com/javascript_alerts

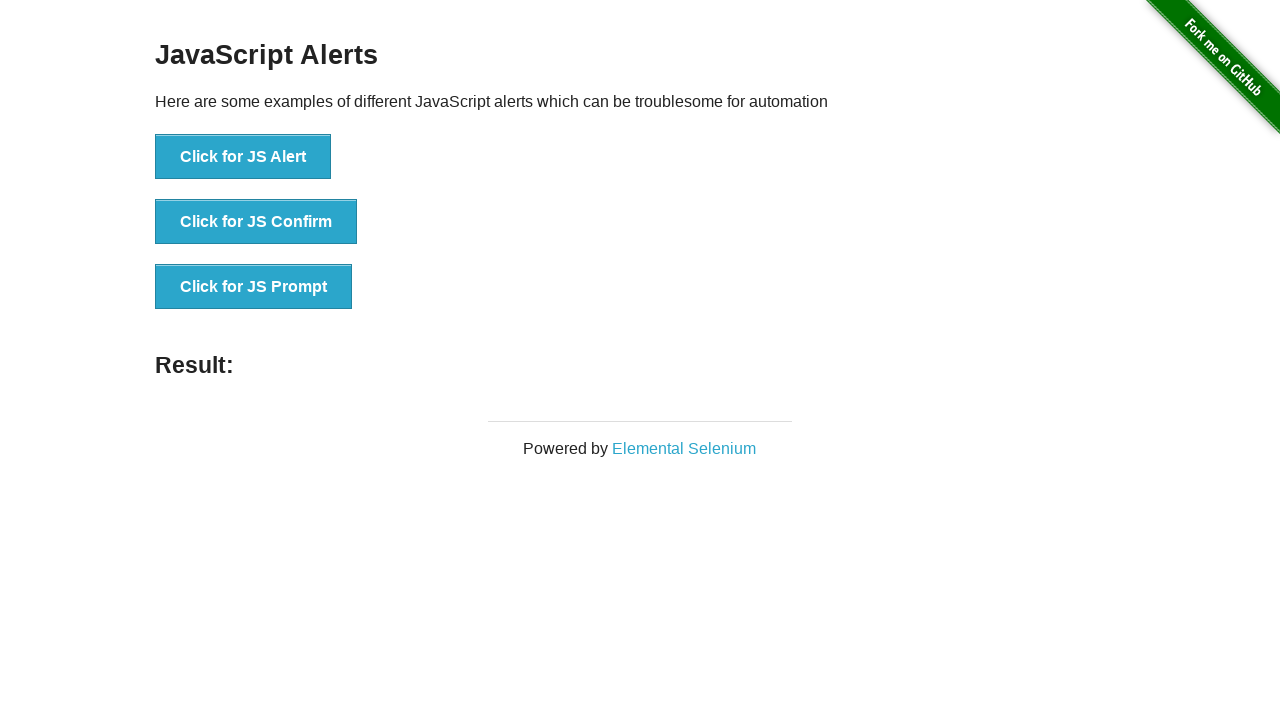

Set up dialog handler to dismiss confirm alerts
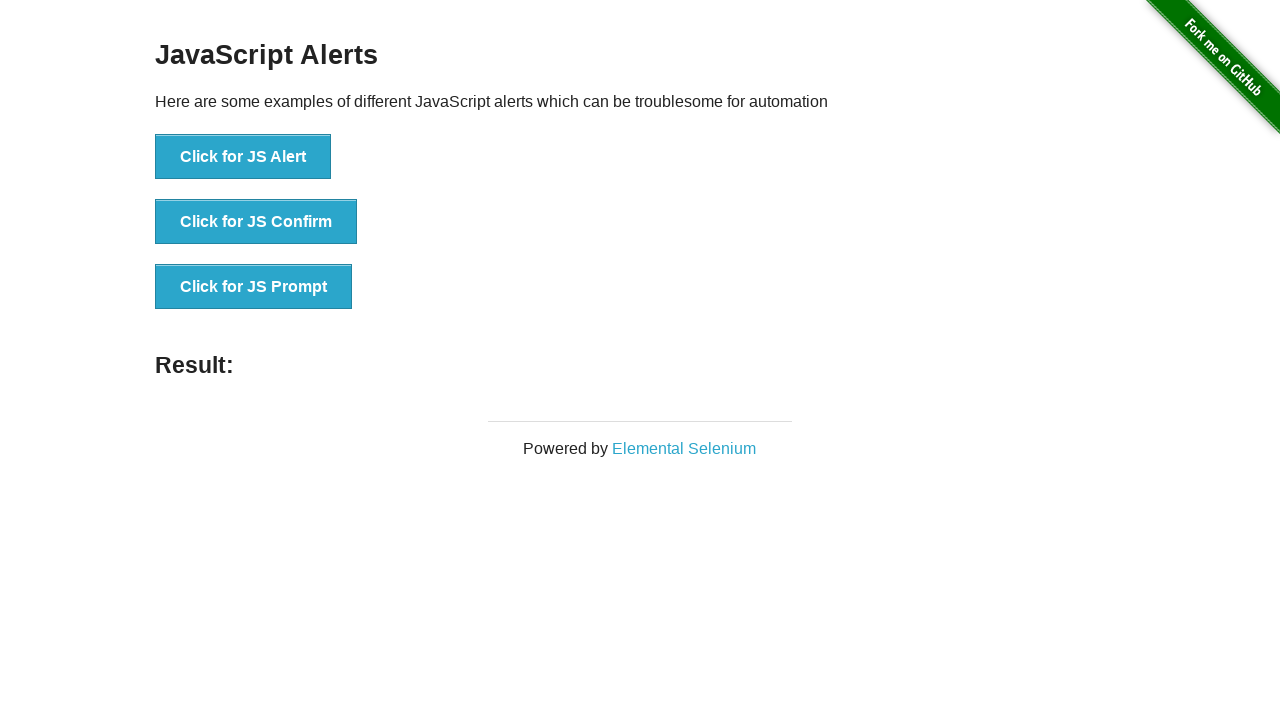

Clicked the JS Confirm button at (256, 222) on xpath=//*[@onclick='jsConfirm()']
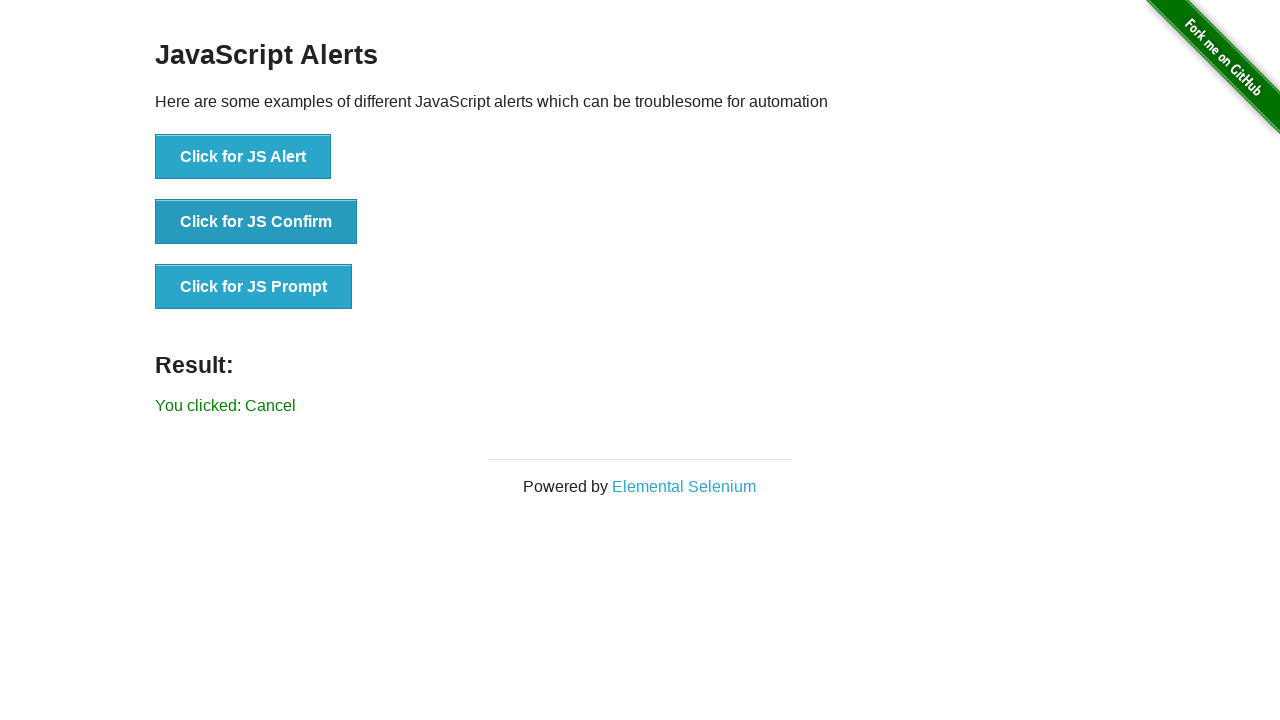

Result text element loaded
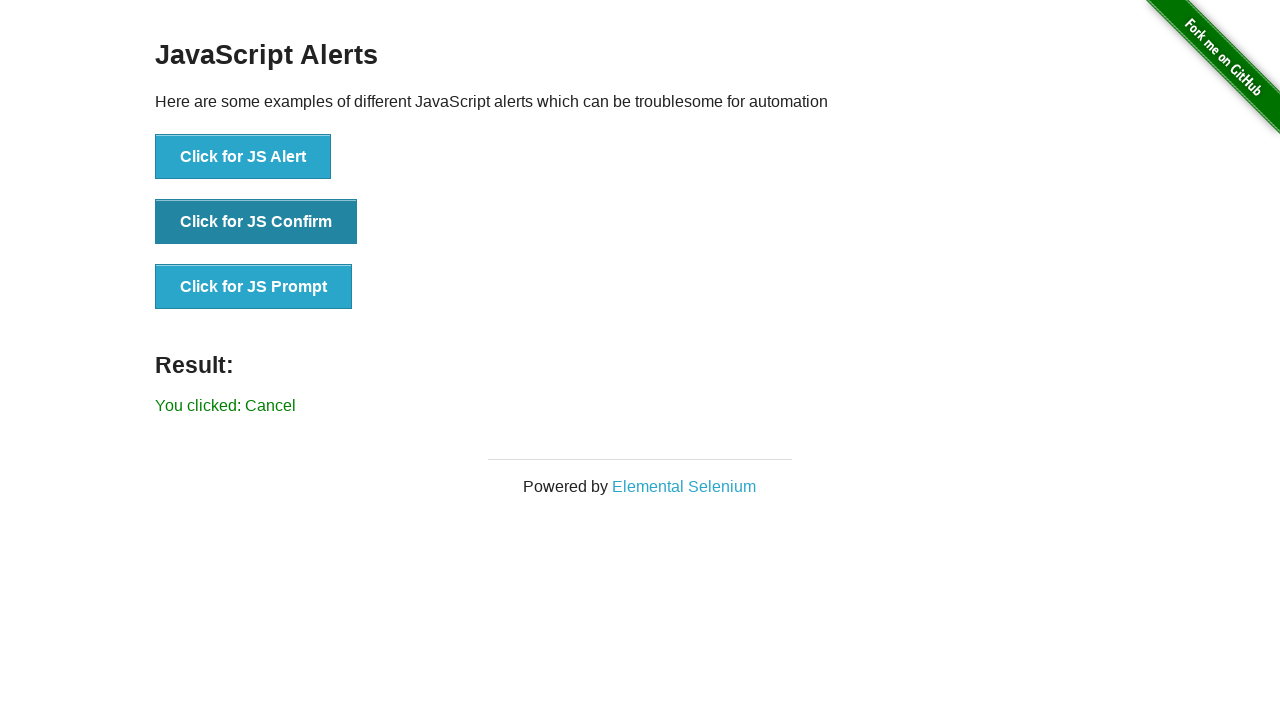

Retrieved result text content
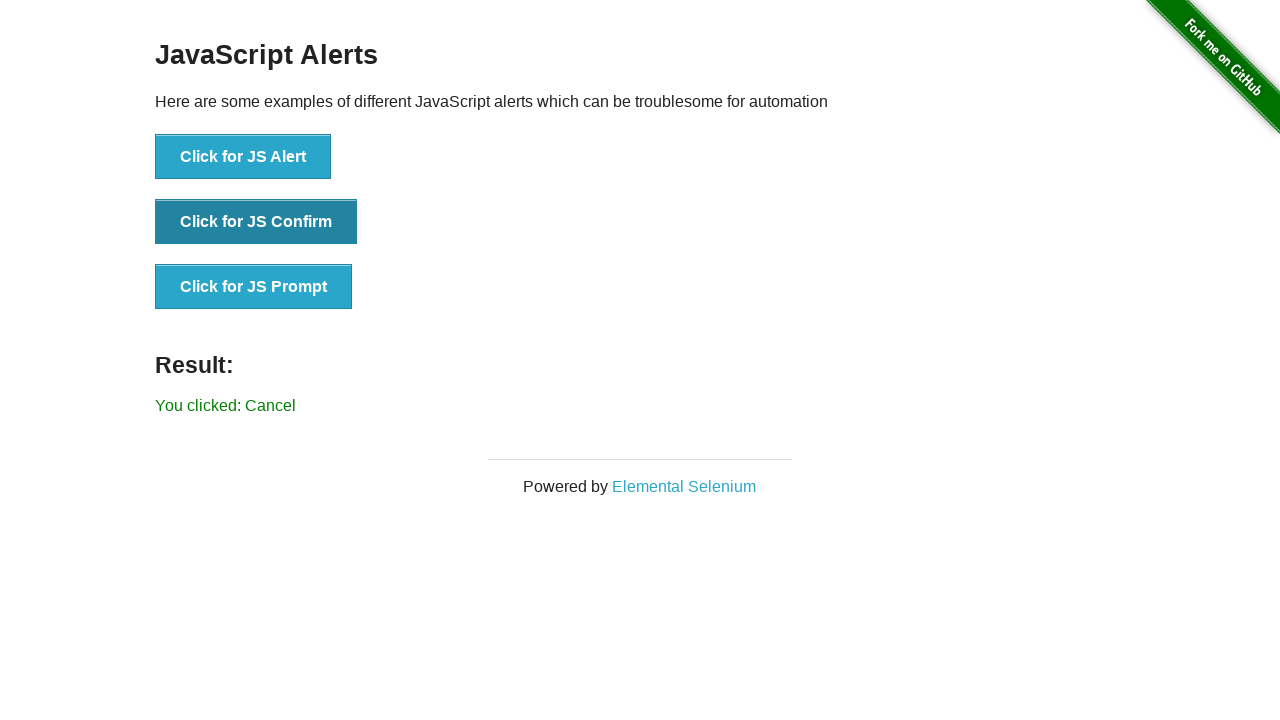

Verified cancel result message displayed correctly
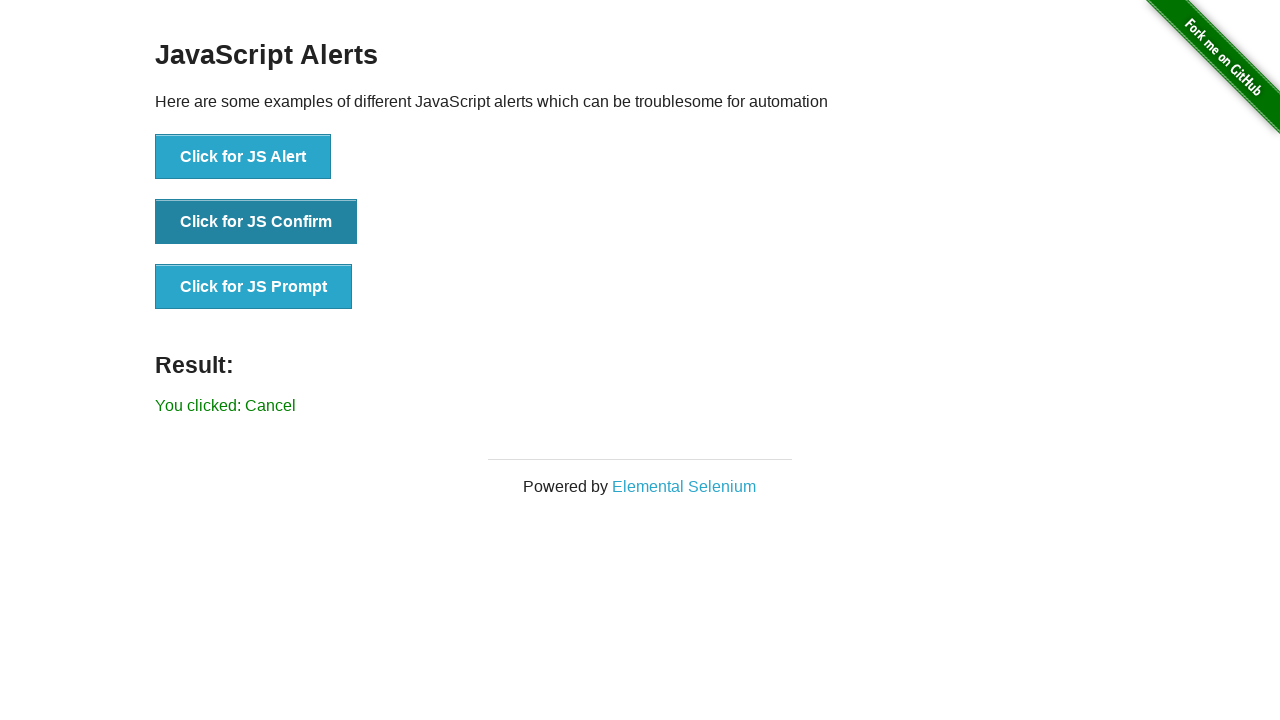

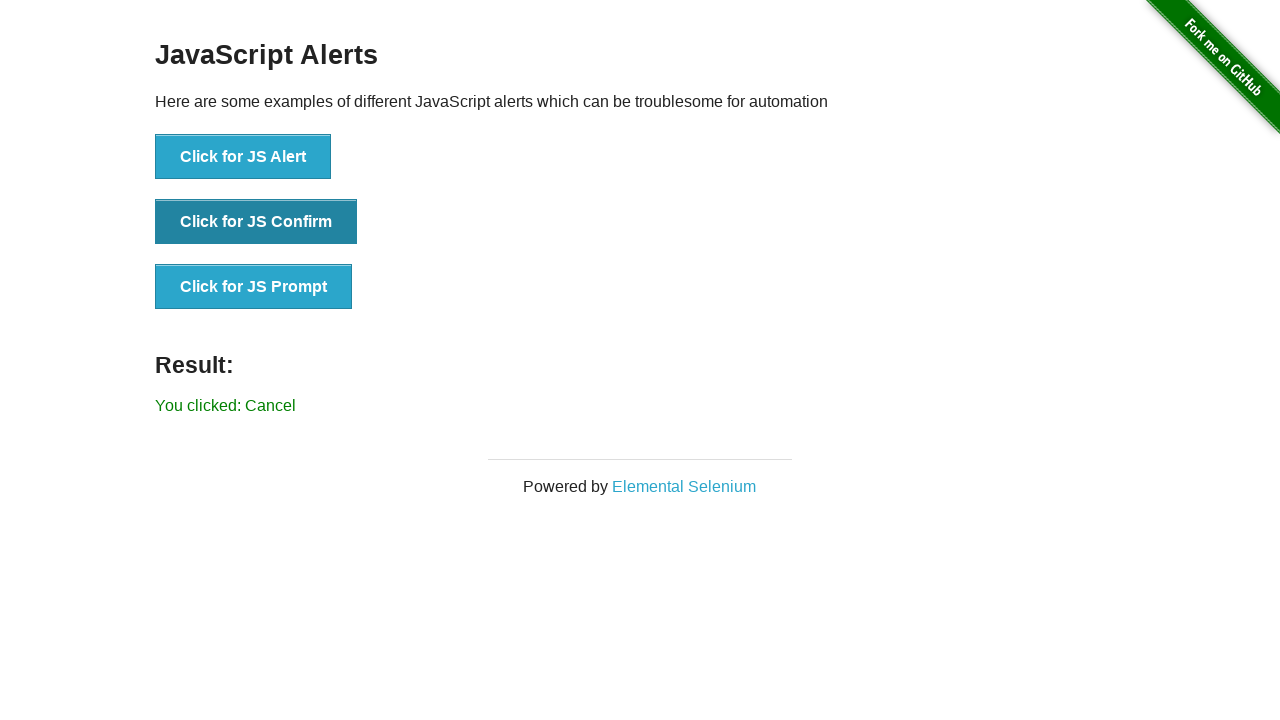